Tests login form validation by submitting an empty form without entering username or password, to verify error handling

Starting URL: https://demo.applitools.com/hackathon.html

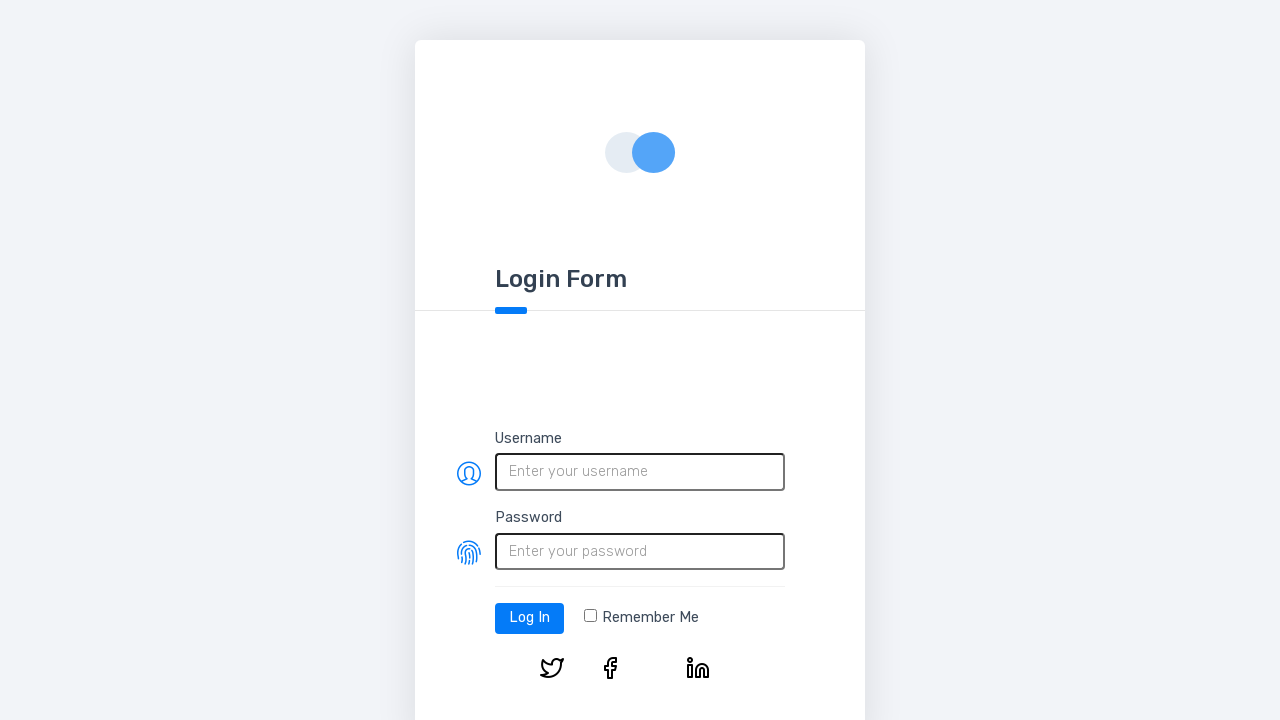

Clicked login button without entering username or password at (530, 618) on #log-in
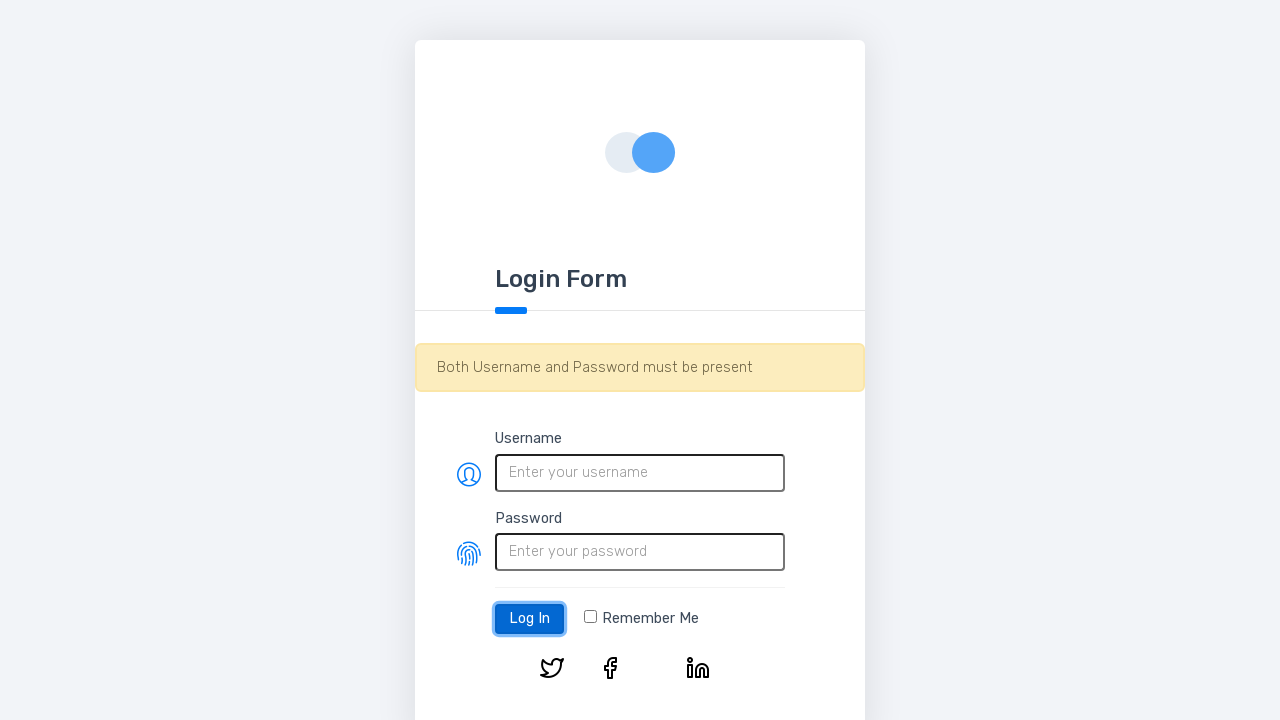

Waited for validation response
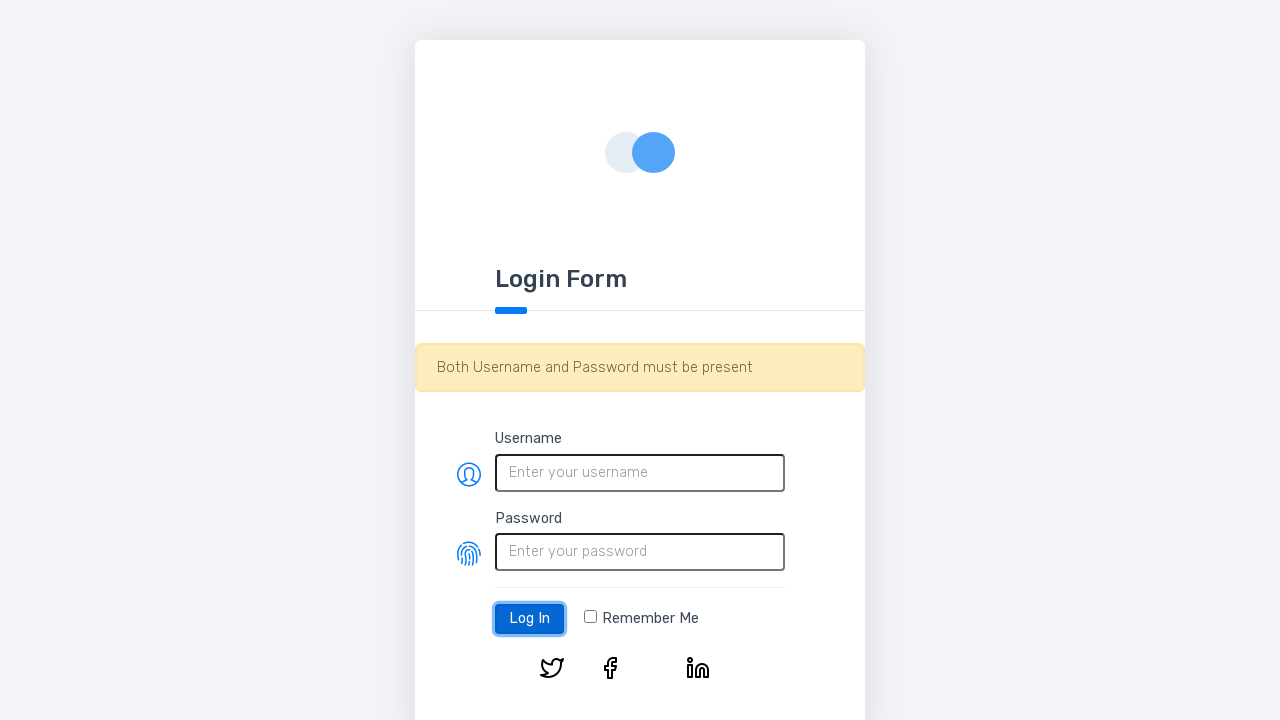

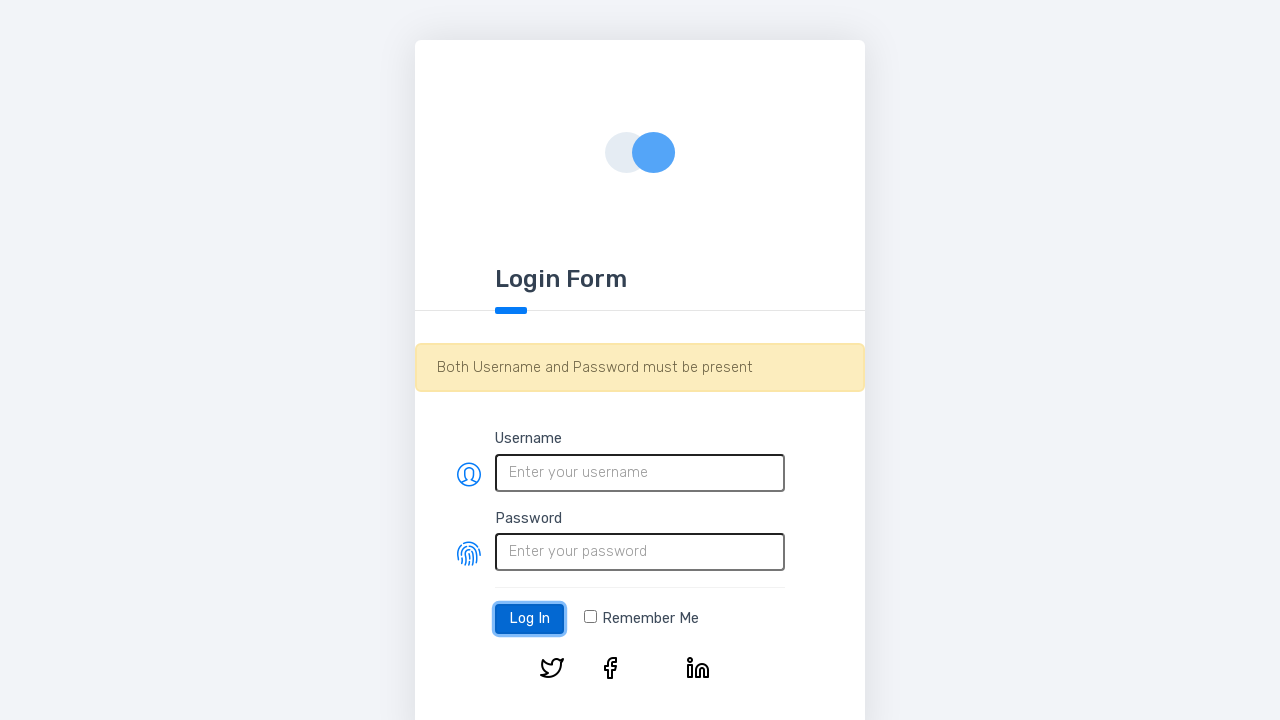